Tests a math problem form by reading a value from the page, calculating the answer using a logarithmic formula, filling in the result, checking required checkboxes, and submitting the form.

Starting URL: https://suninjuly.github.io/math.html

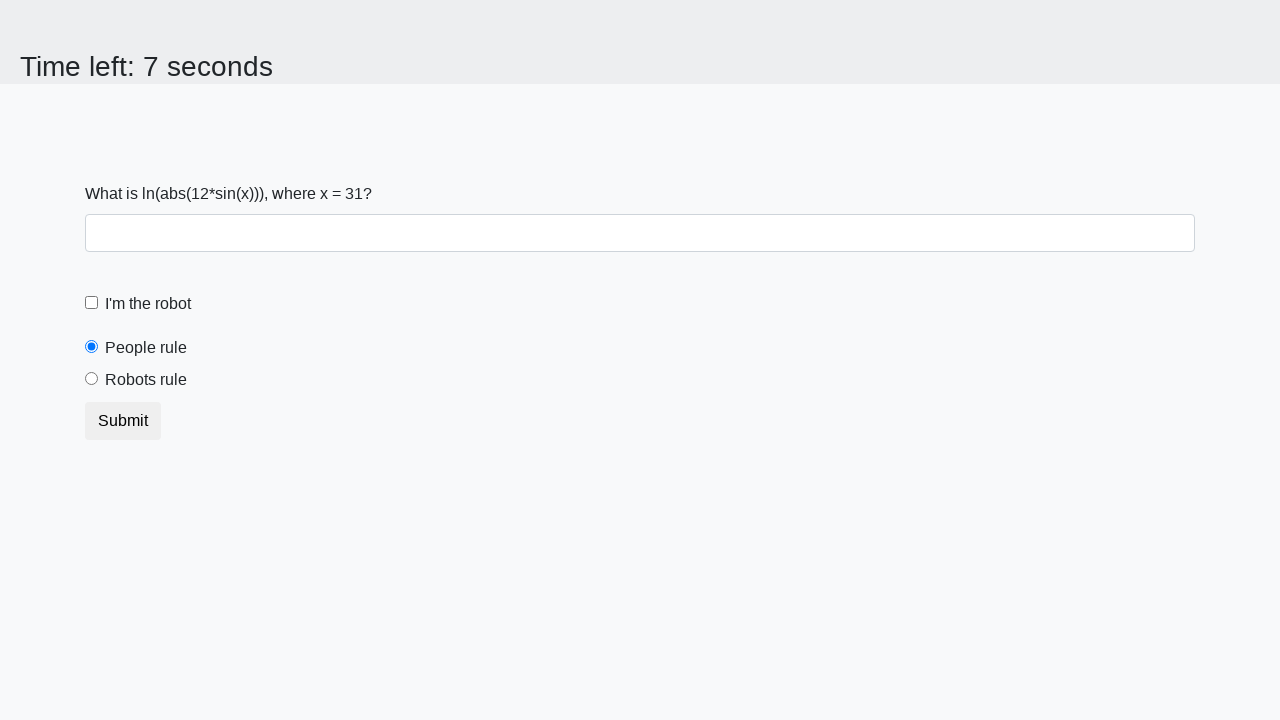

Read x value from #input_value element
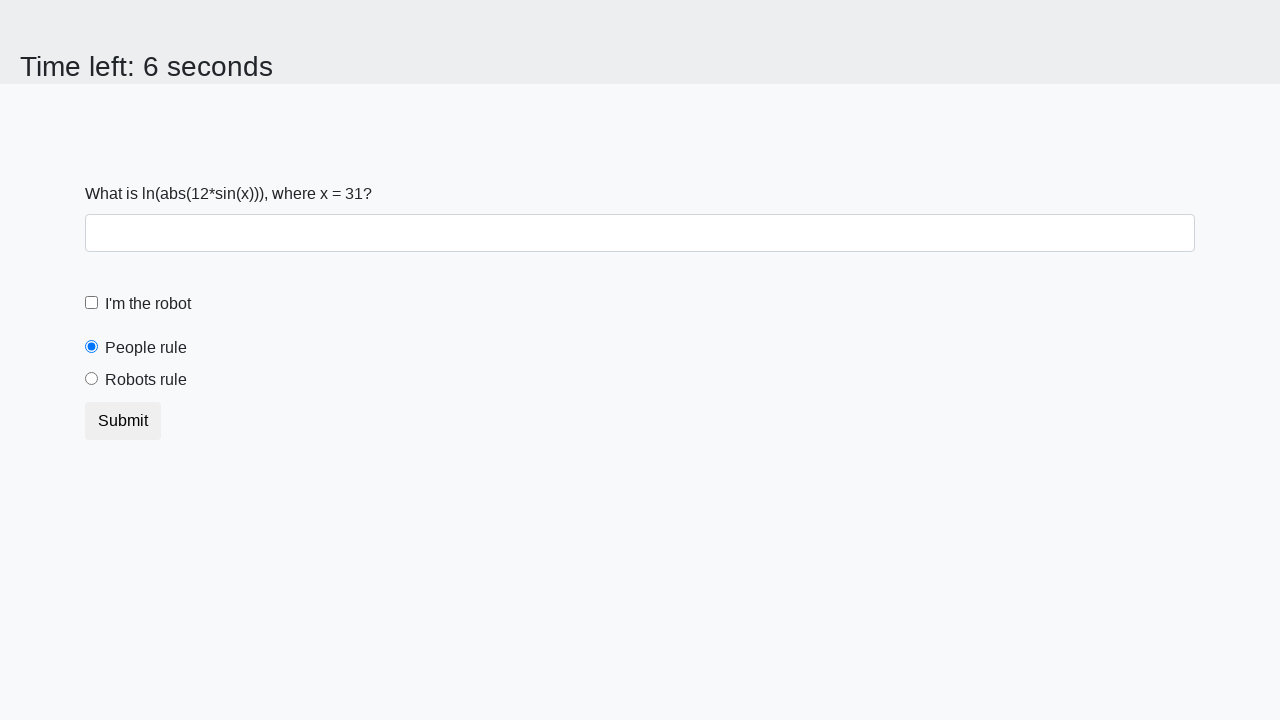

Calculated logarithmic result: 1.5786594259186228
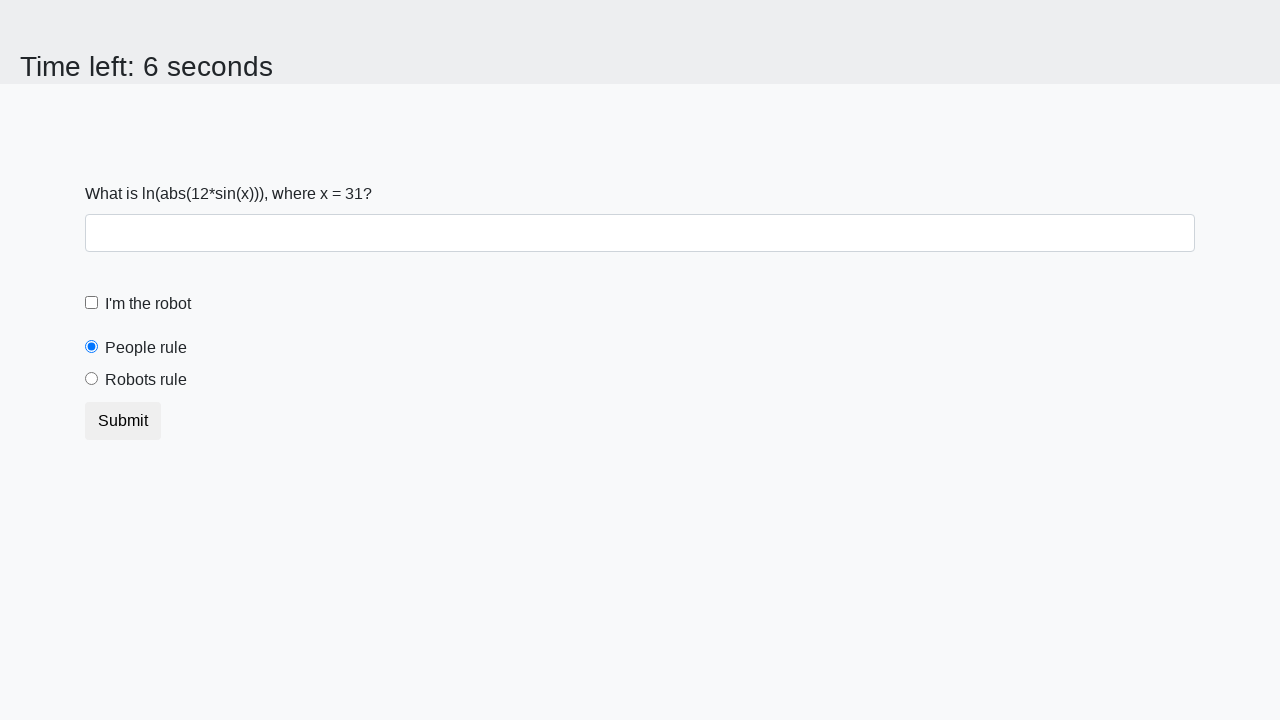

Filled answer field with calculated value on #answer
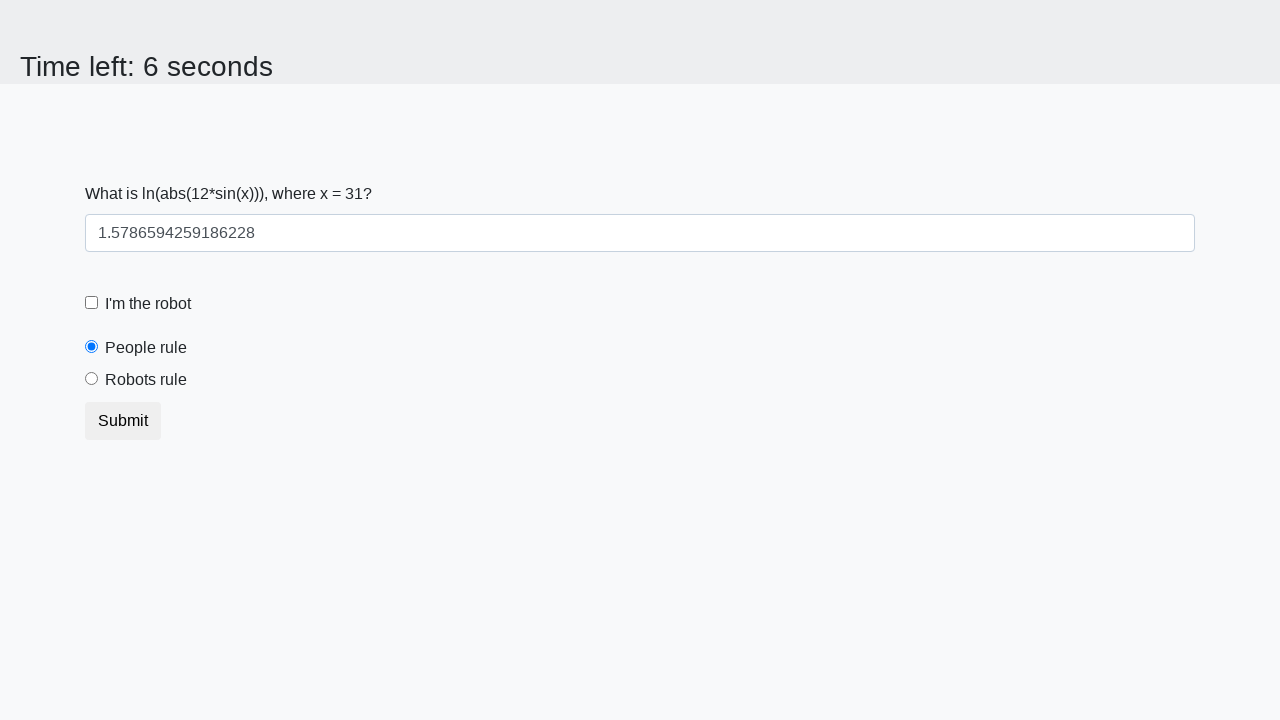

Clicked #robotCheckbox at (92, 303) on #robotCheckbox
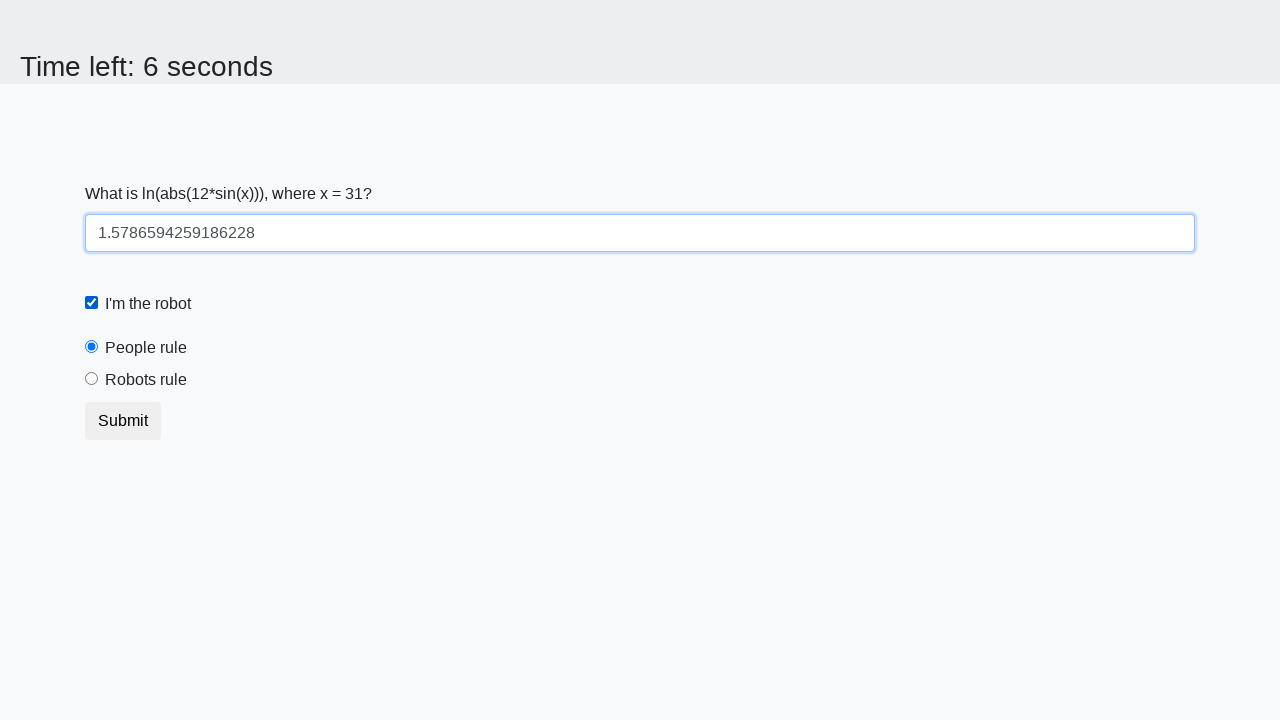

Clicked #robotsRule checkbox at (92, 379) on #robotsRule
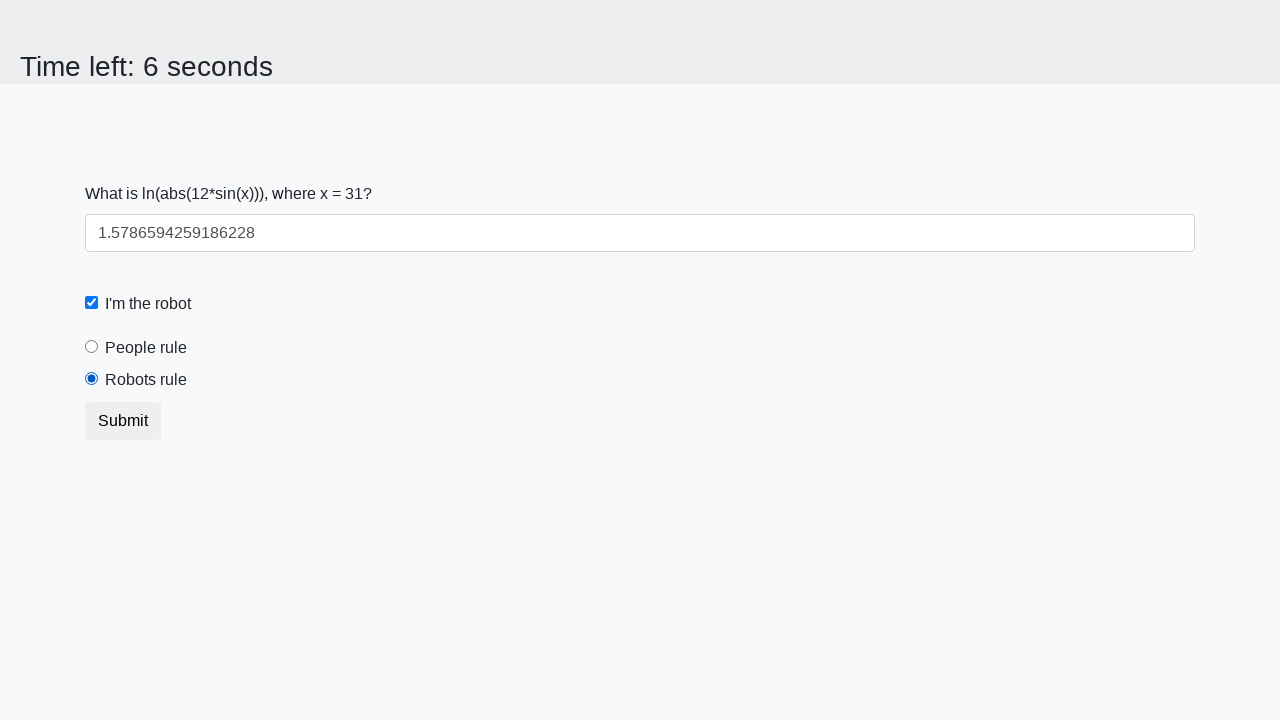

Clicked submit button to submit form at (123, 421) on [type='submit']
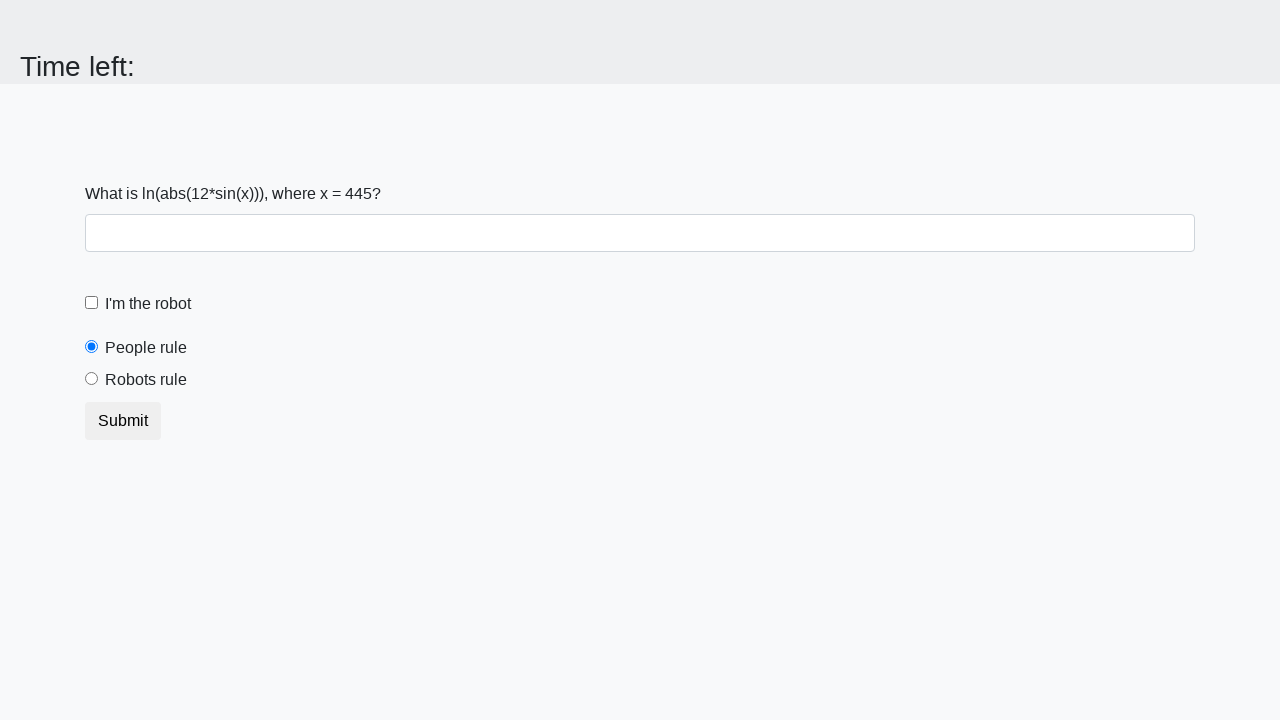

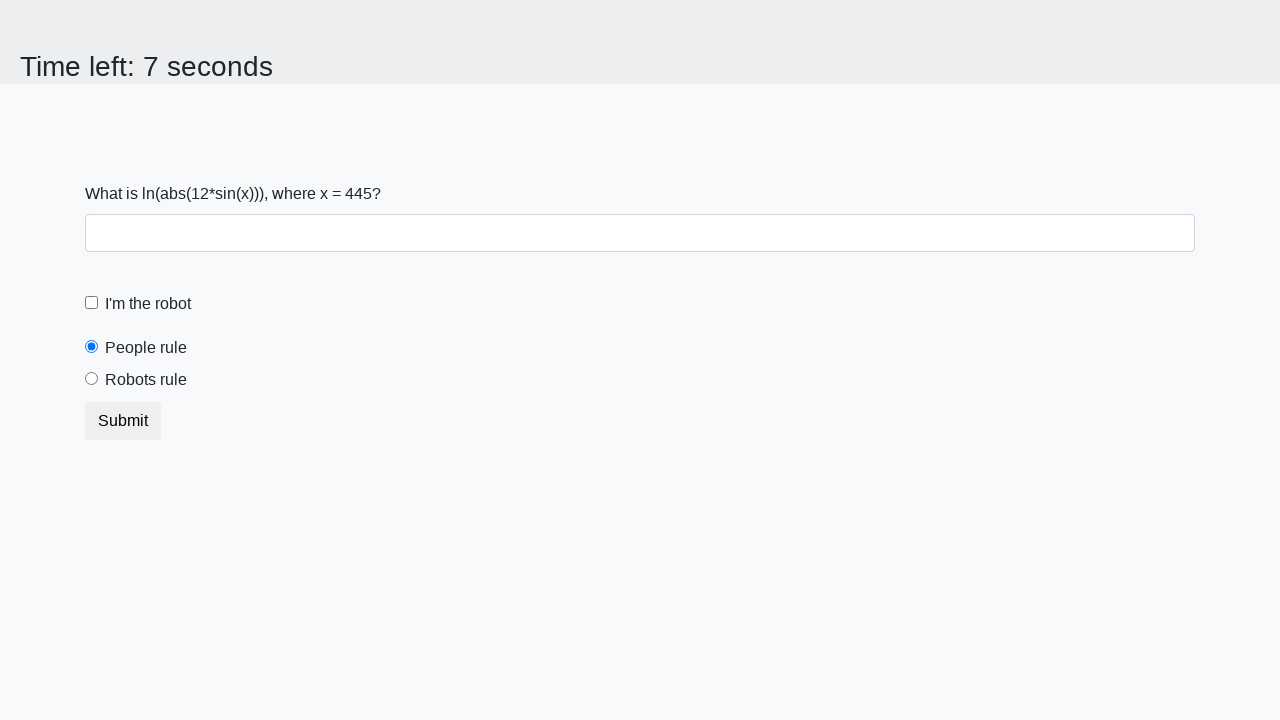